Navigates to the Demoblaze store homepage and verifies the page title is 'STORE'

Starting URL: https://www.demoblaze.com/index.html

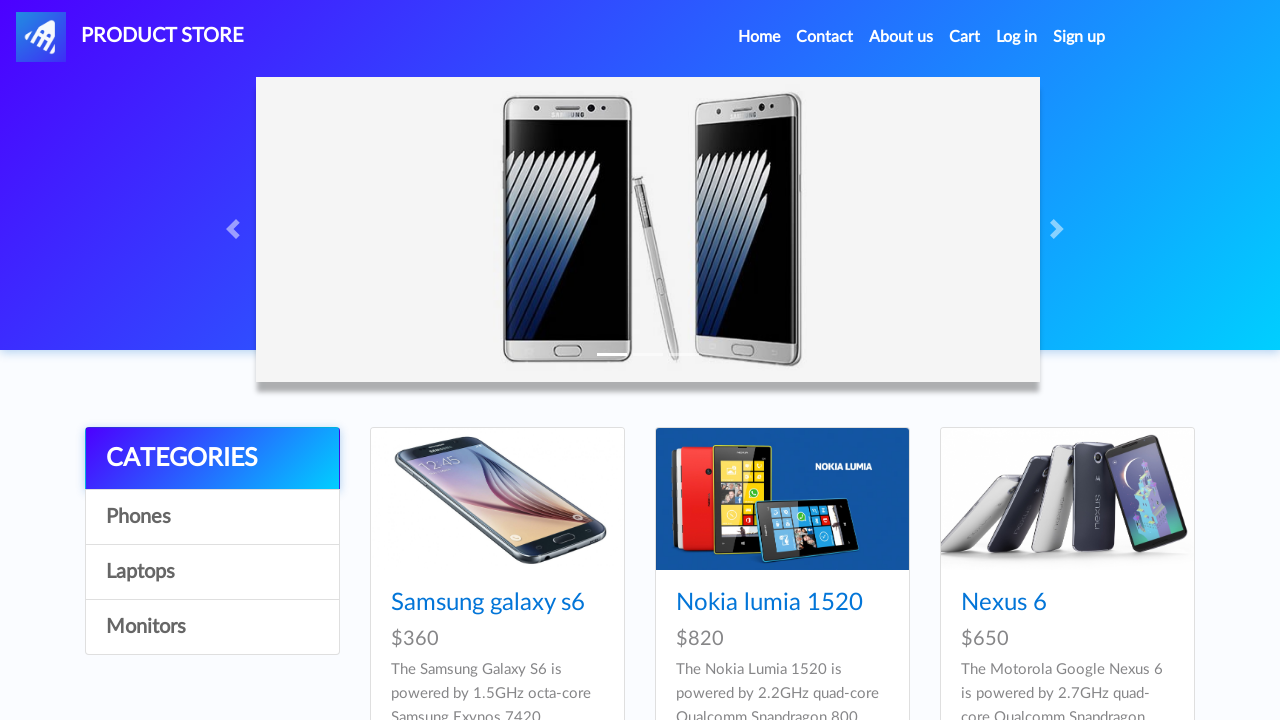

Verified page title is 'STORE'
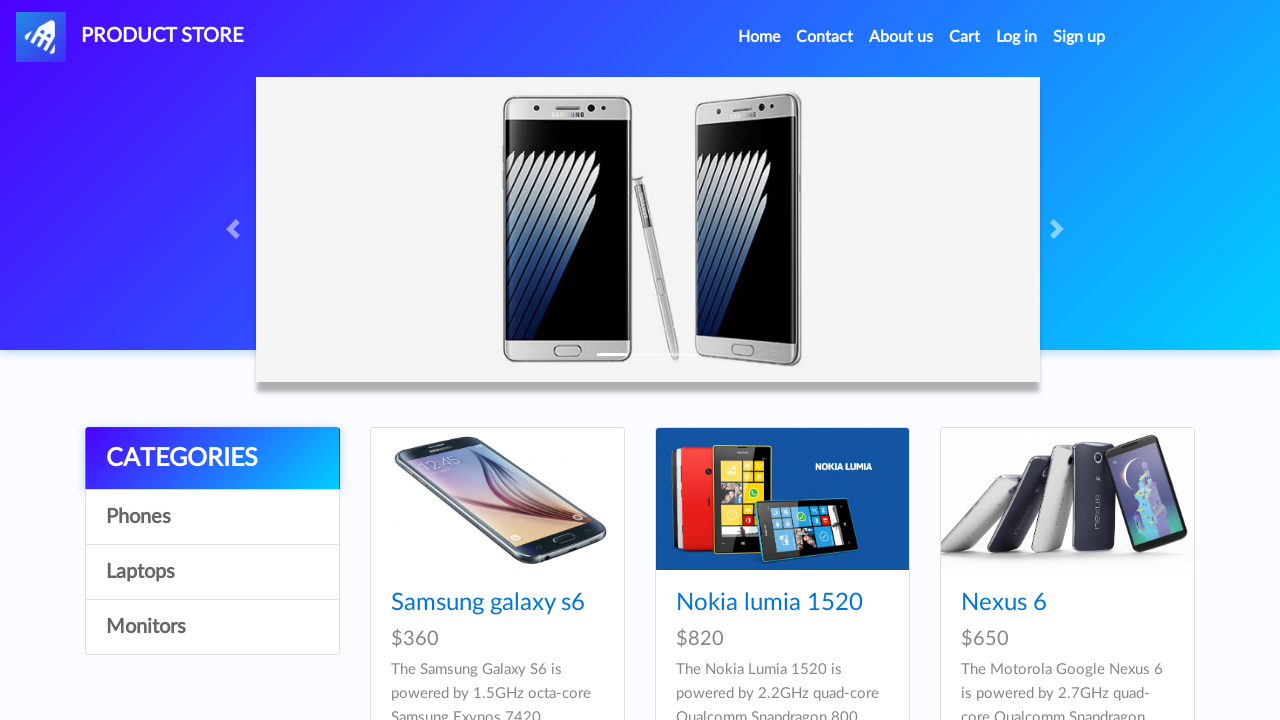

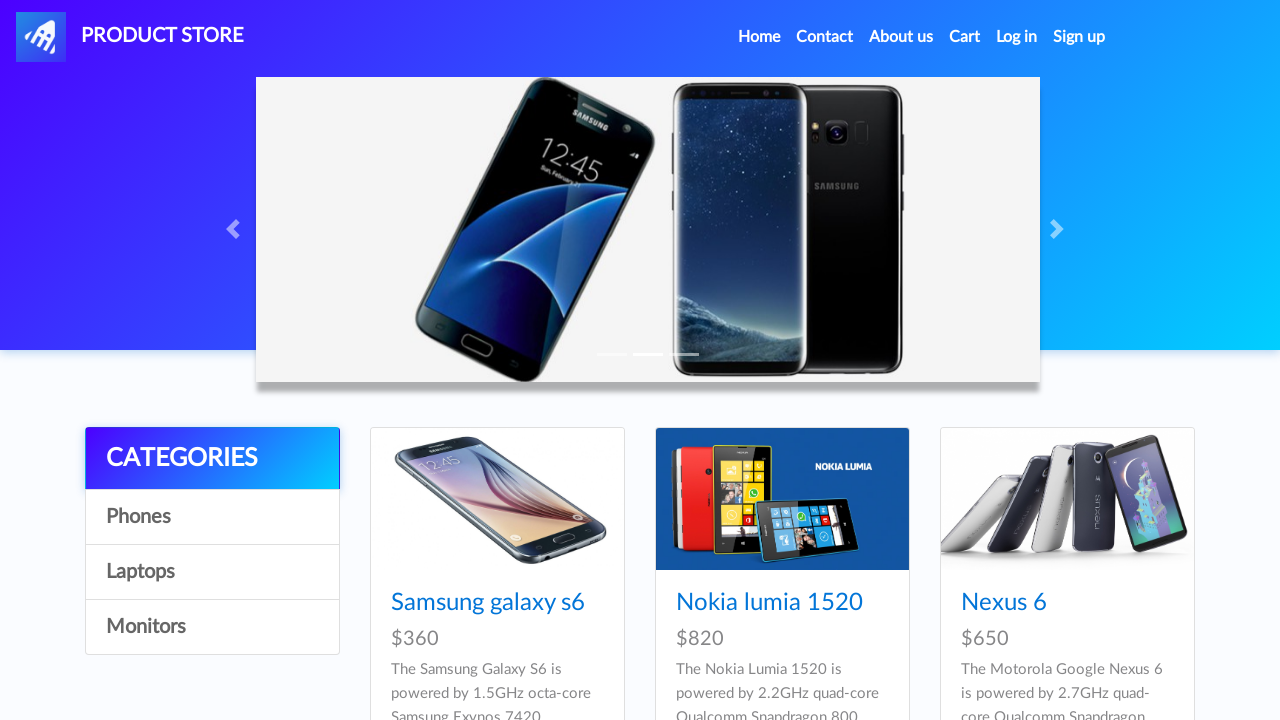